Tests JavaScript prompt popup functionality by triggering a prompt alert, entering text into it, and accepting the alert

Starting URL: https://demoqa.com/alerts

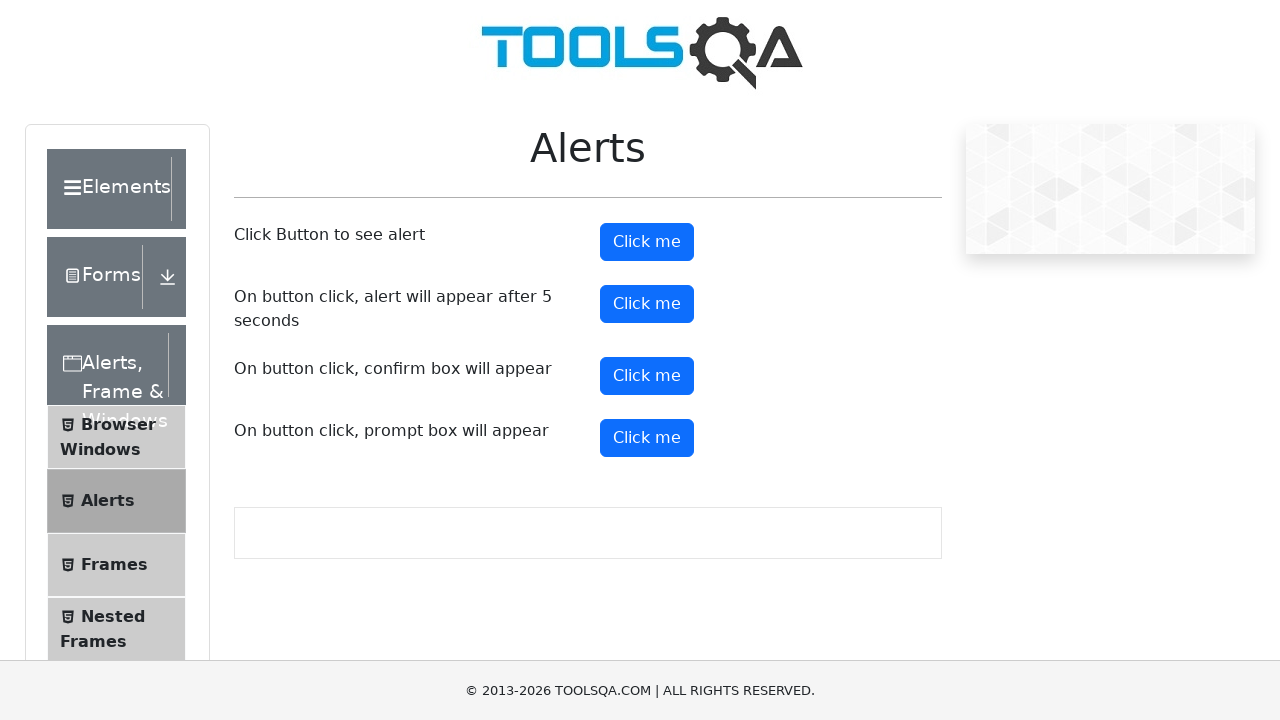

Scrolled down the page using PageDown
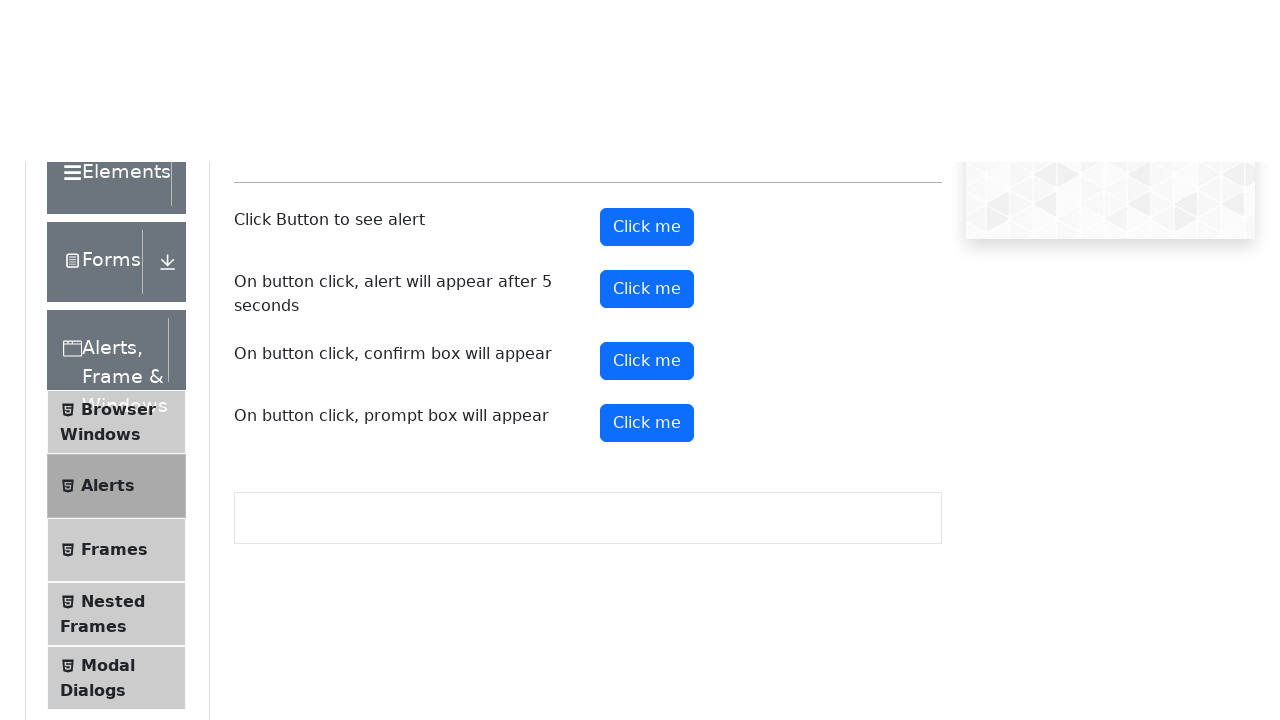

Clicked the prompt button to trigger the alert at (647, 44) on #promtButton
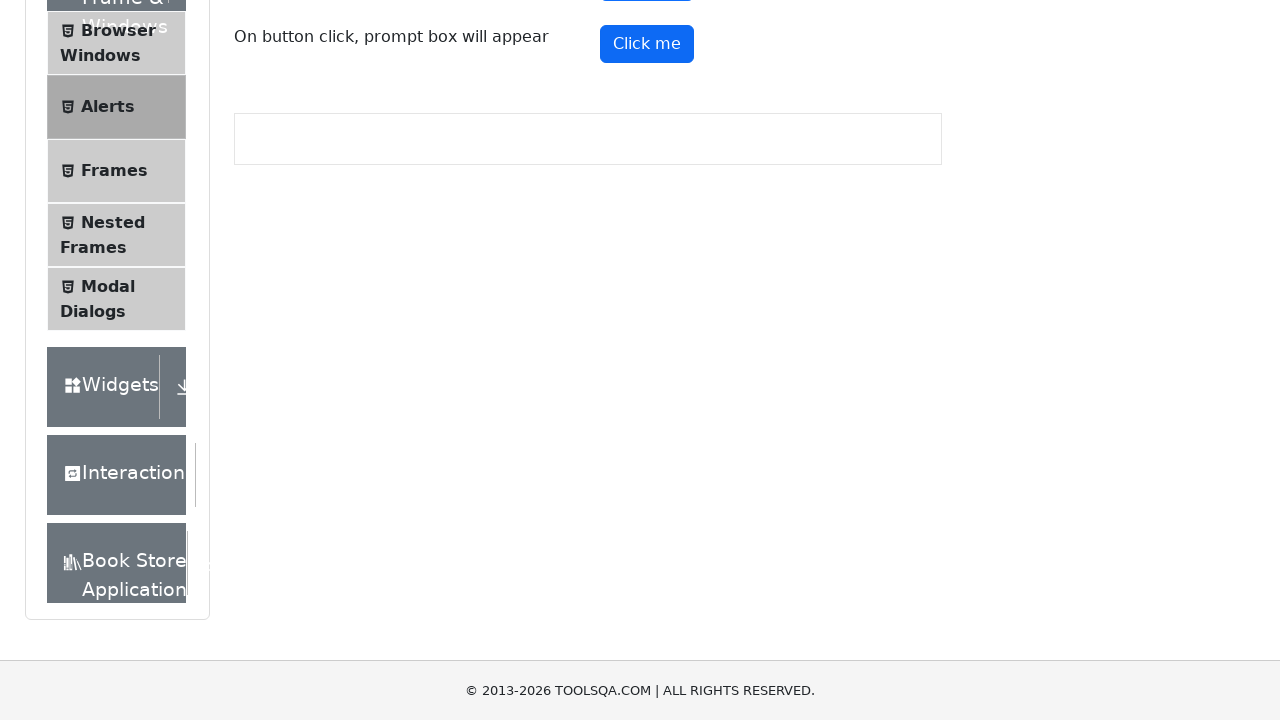

Set up dialog handler to accept prompt with text 'Marcus'
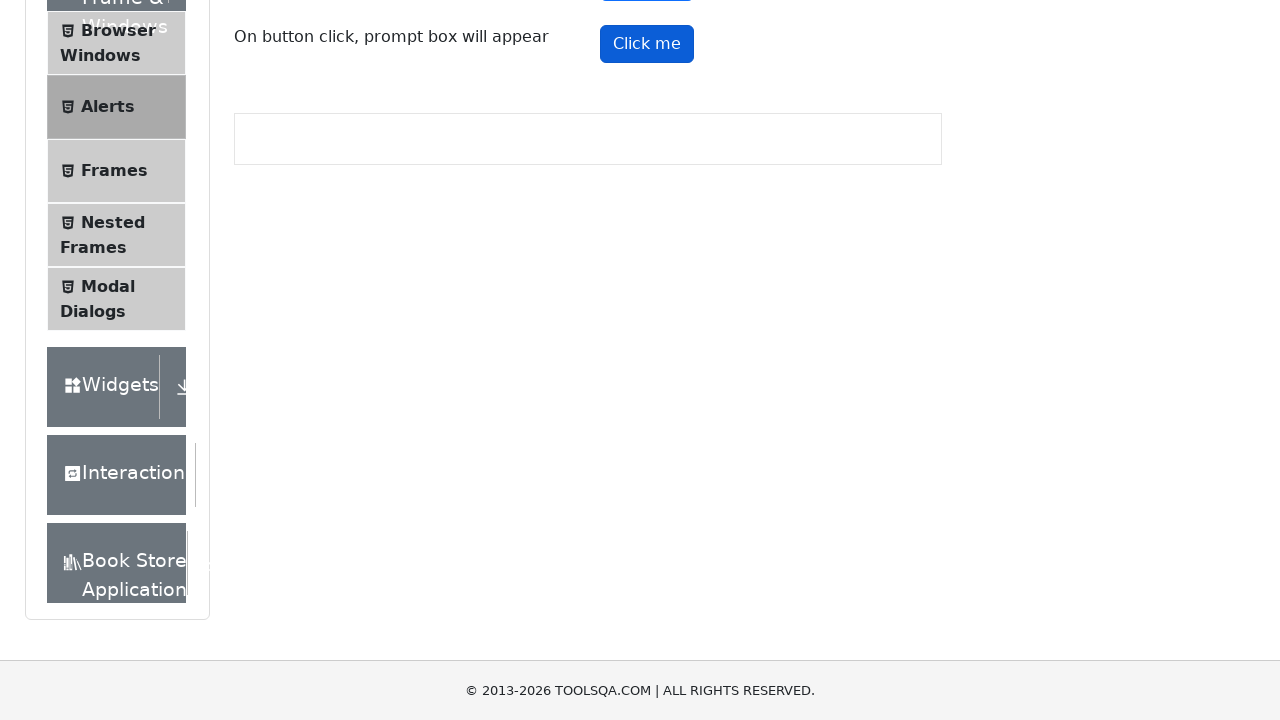

Clicked the prompt button again to trigger the dialog and accept it with 'Marcus' at (647, 44) on #promtButton
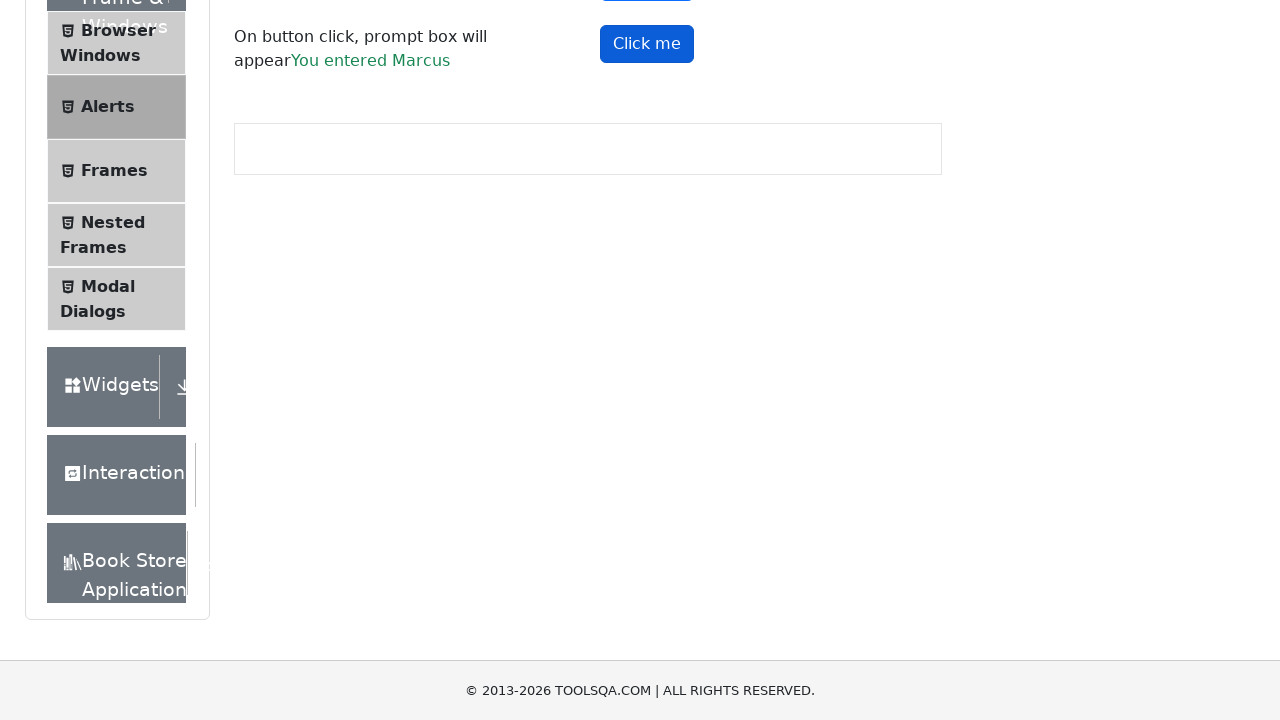

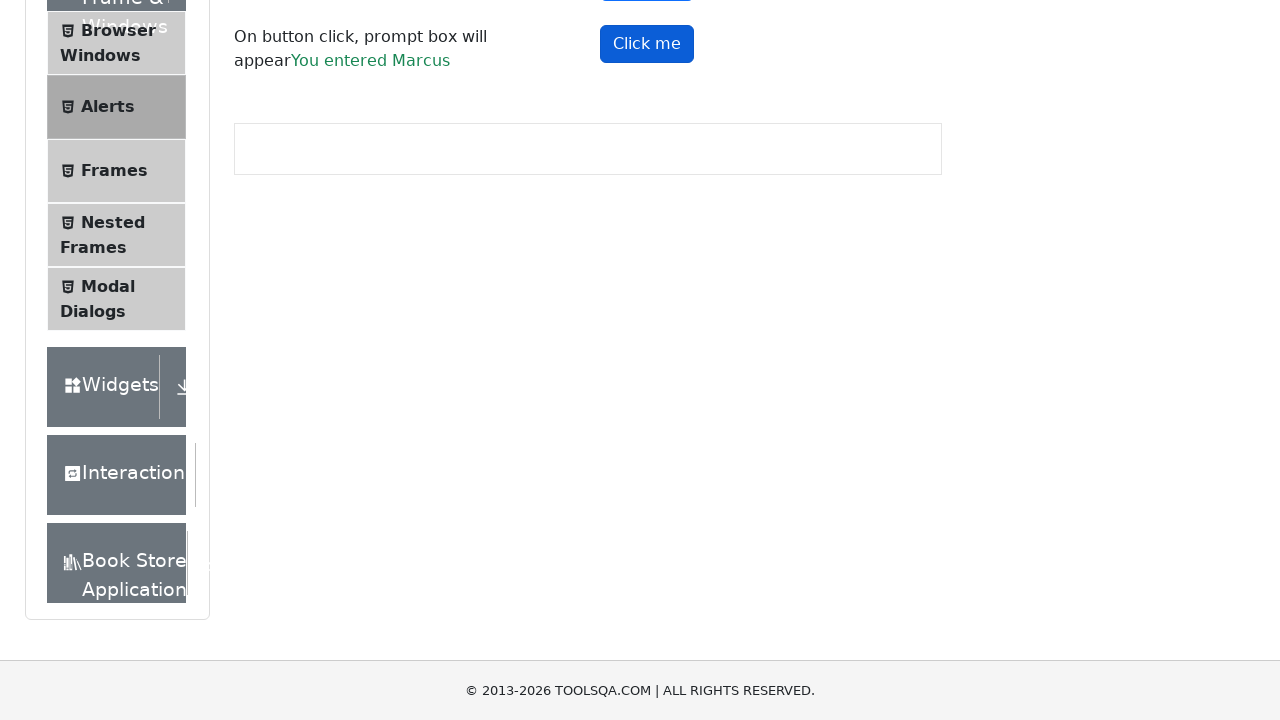